Navigates to WebDriverManager artifact page on Maven Repository

Starting URL: https://mvnrepository.com/artifact/io.github.bonigarcia/webdrivermanager

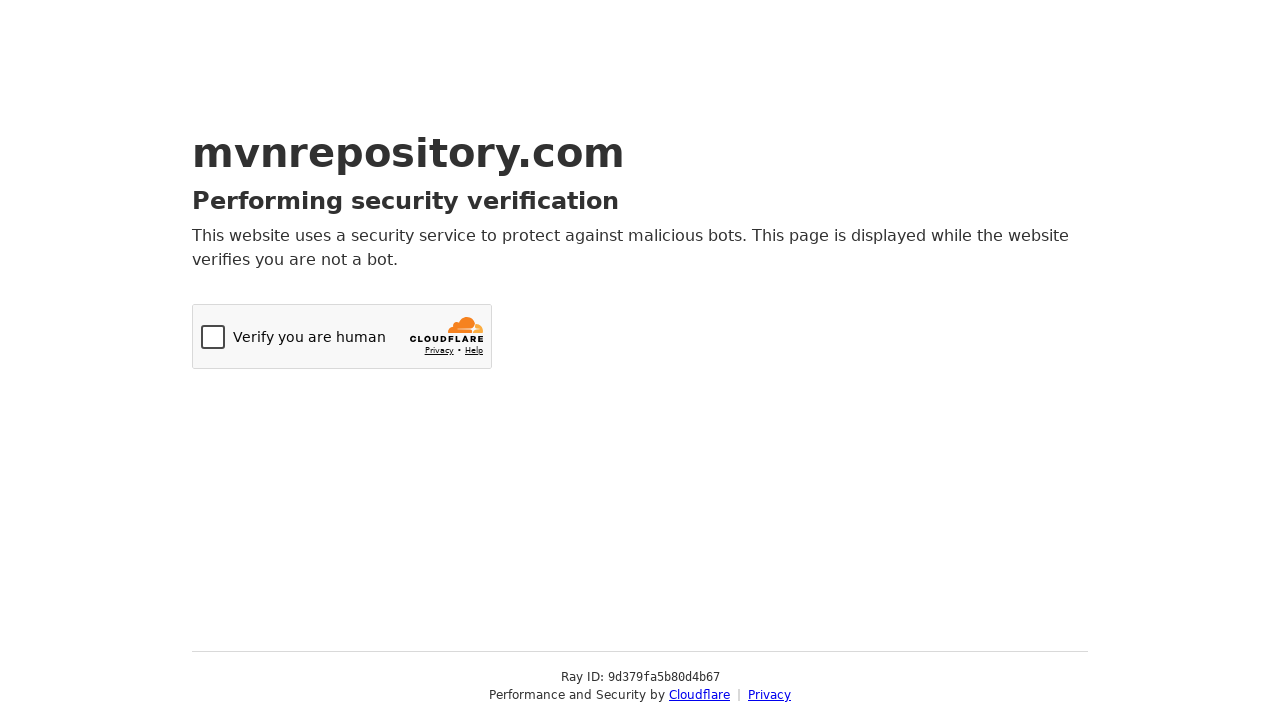

Navigated to WebDriverManager artifact page on Maven Repository
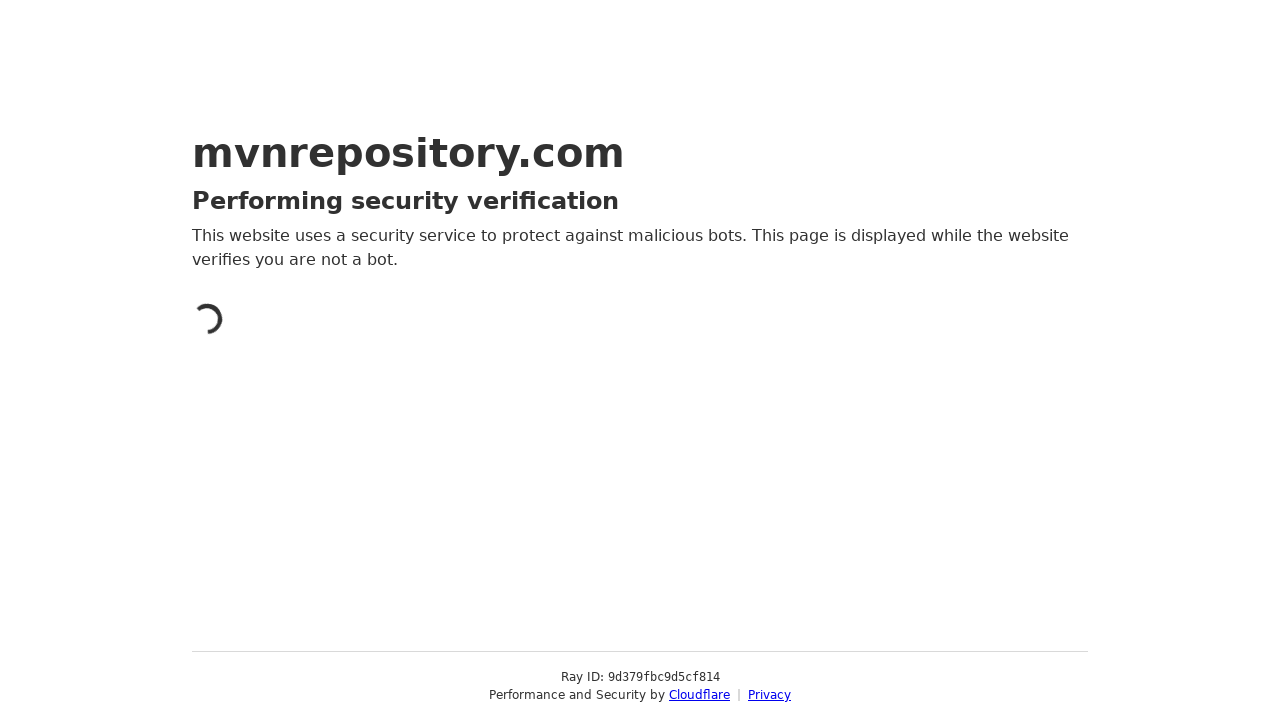

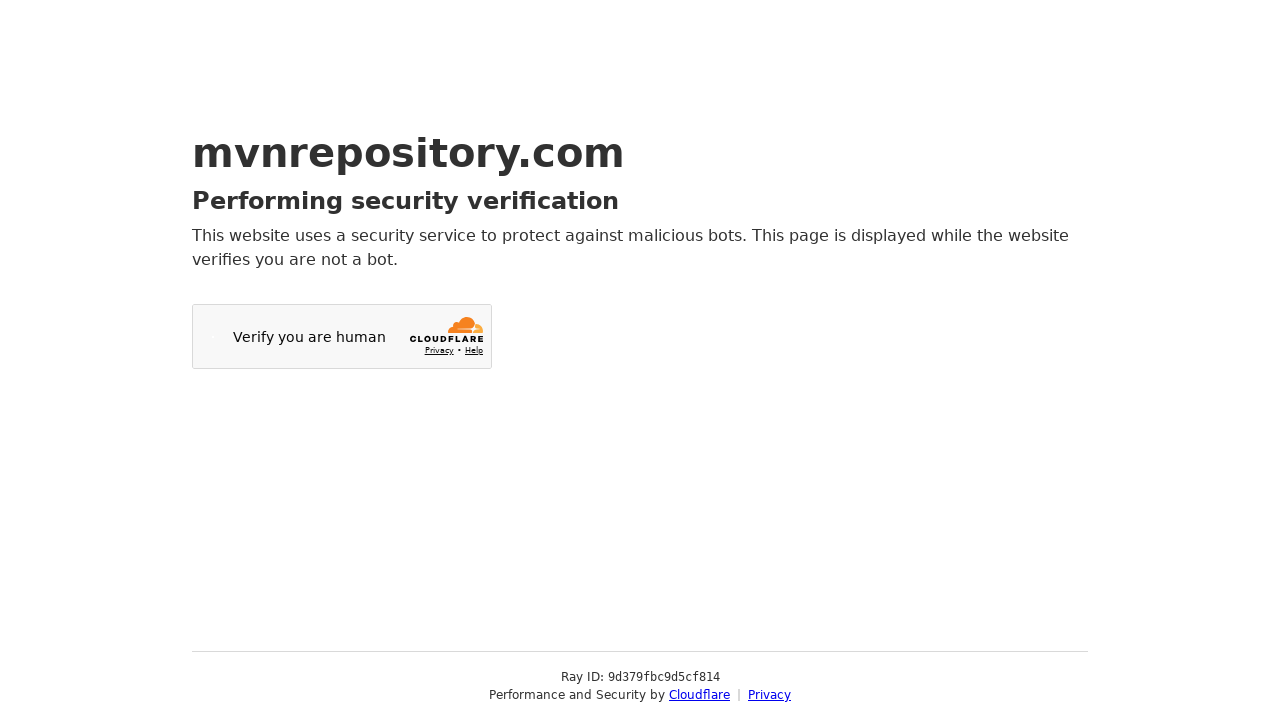